Navigates to leafground.com and clicks on the home button section

Starting URL: https://leafground.com/

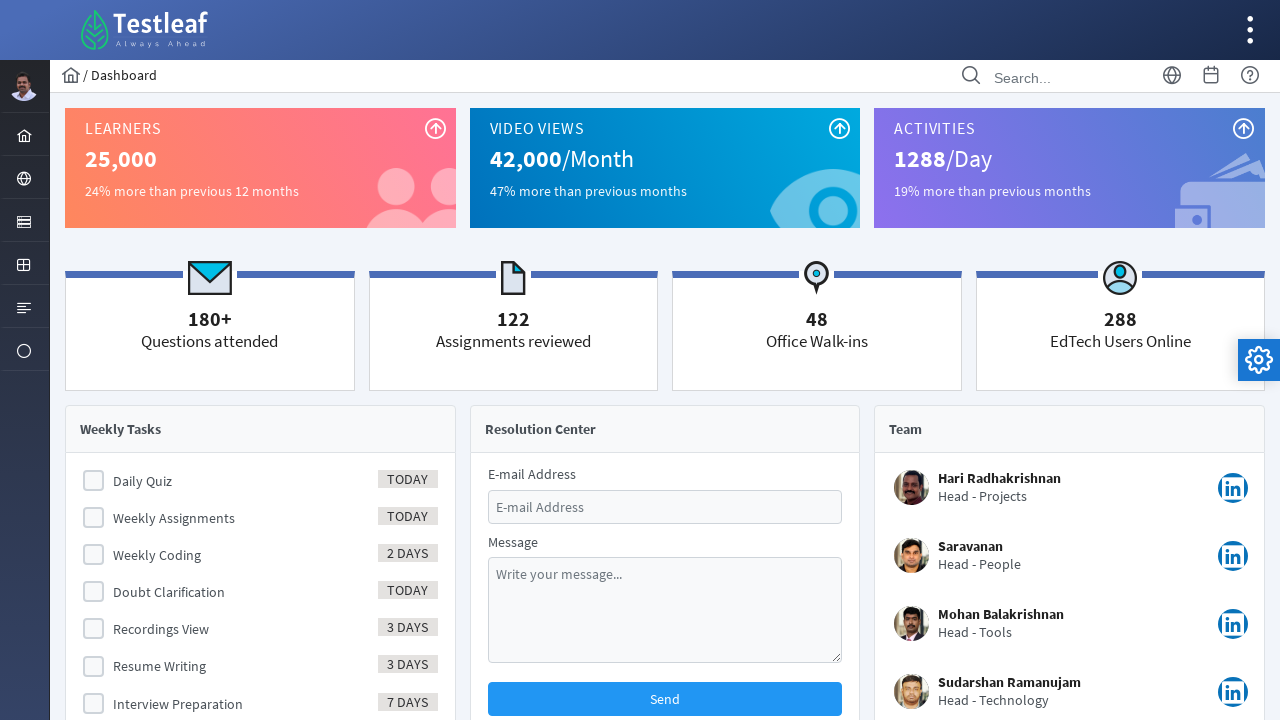

Navigated to https://leafground.com/
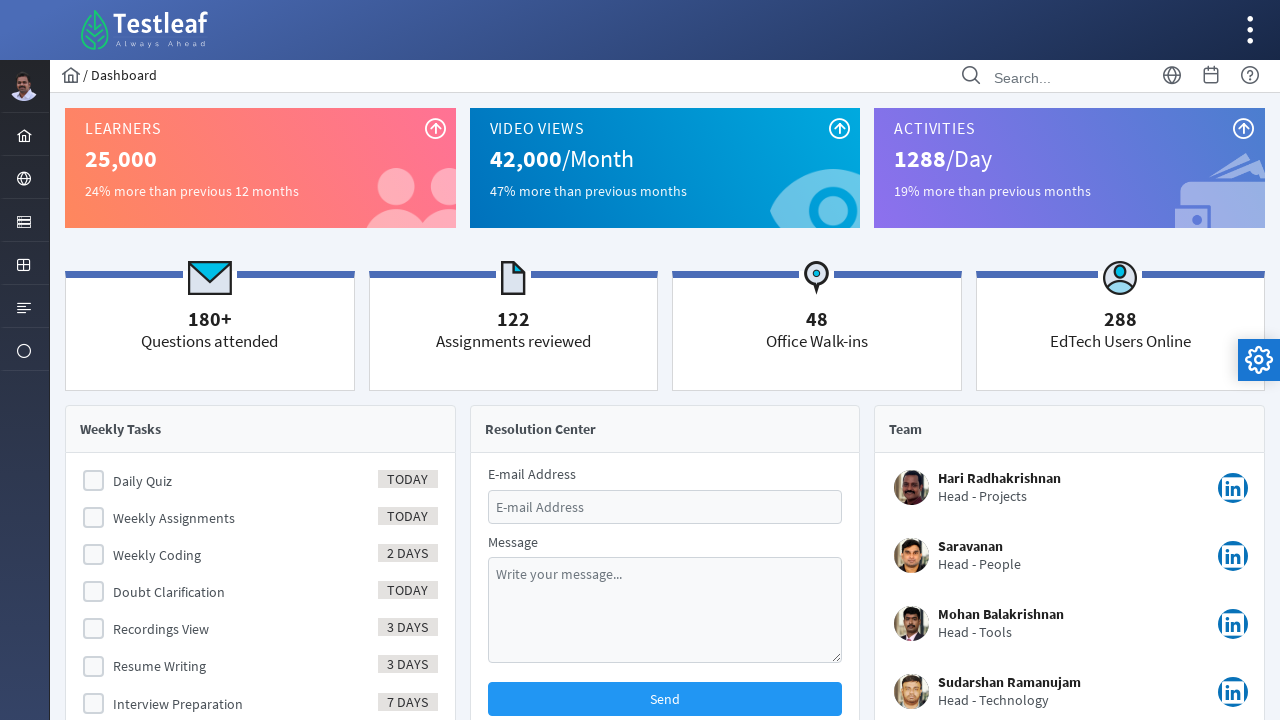

Clicked on the home button section at (1070, 560) on div#j_idt133
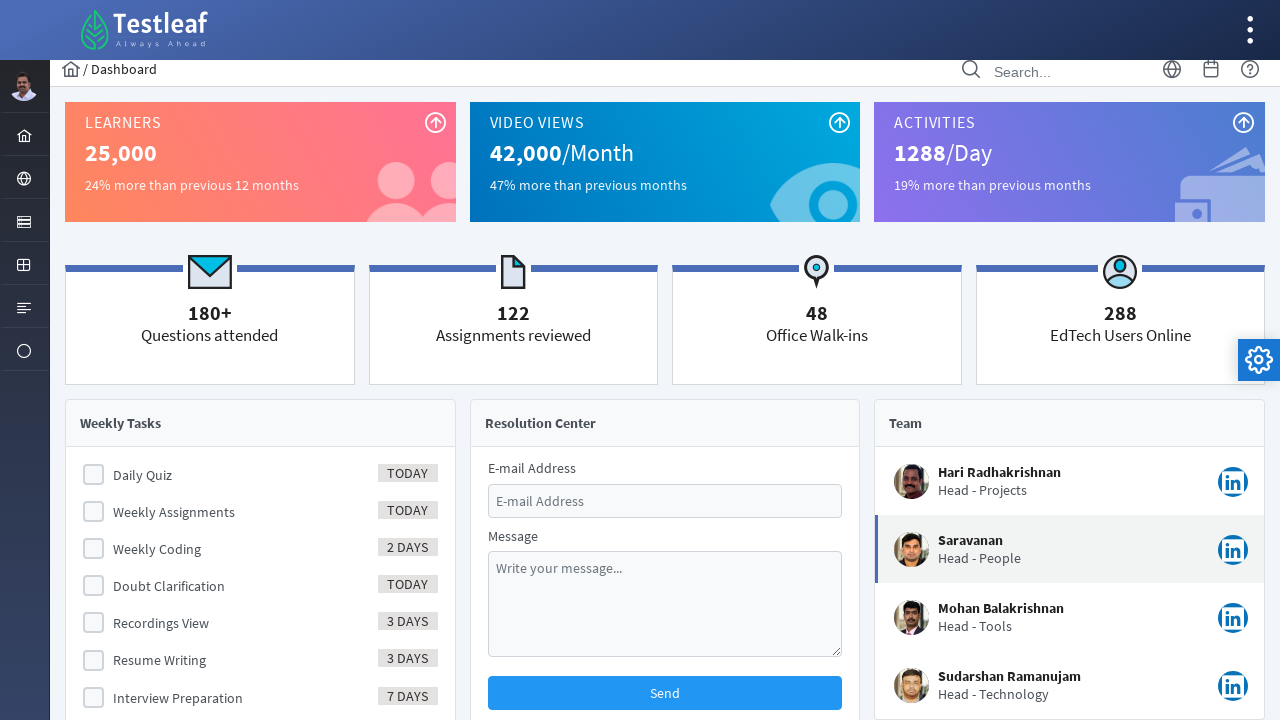

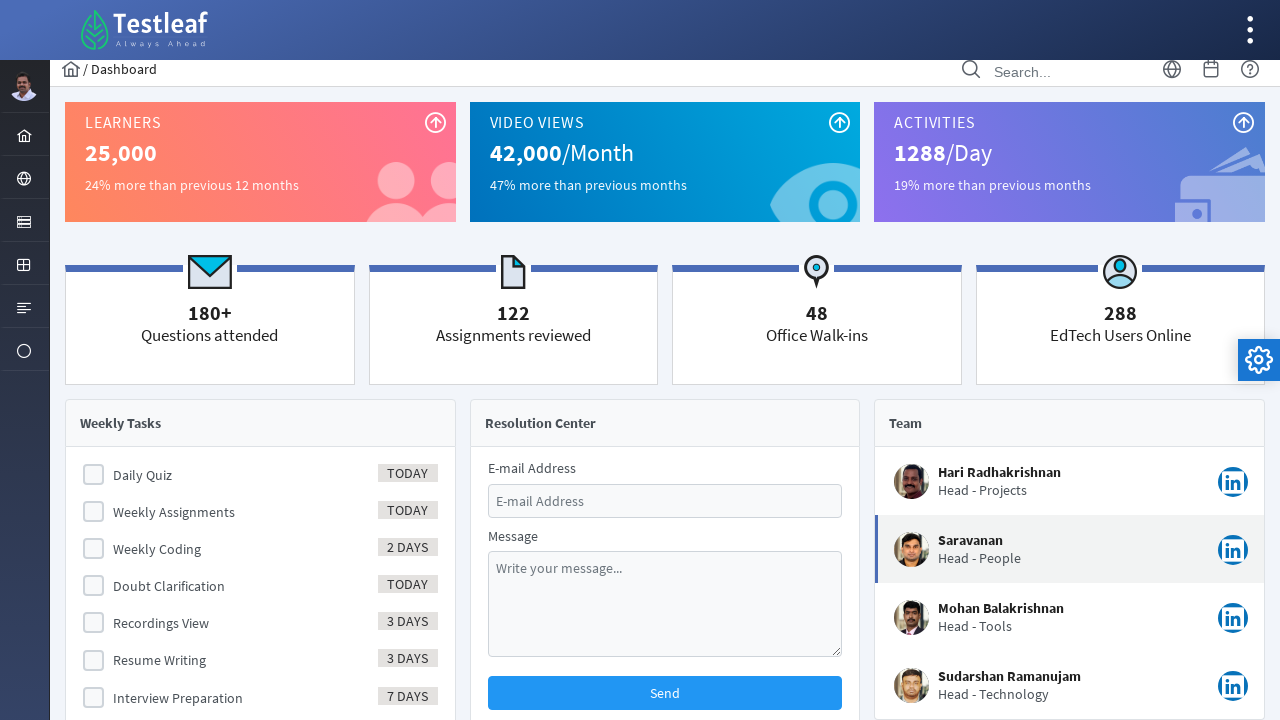